Tests table sorting by clicking the Due column header and verifying the values are sorted in ascending order

Starting URL: http://the-internet.herokuapp.com/tables

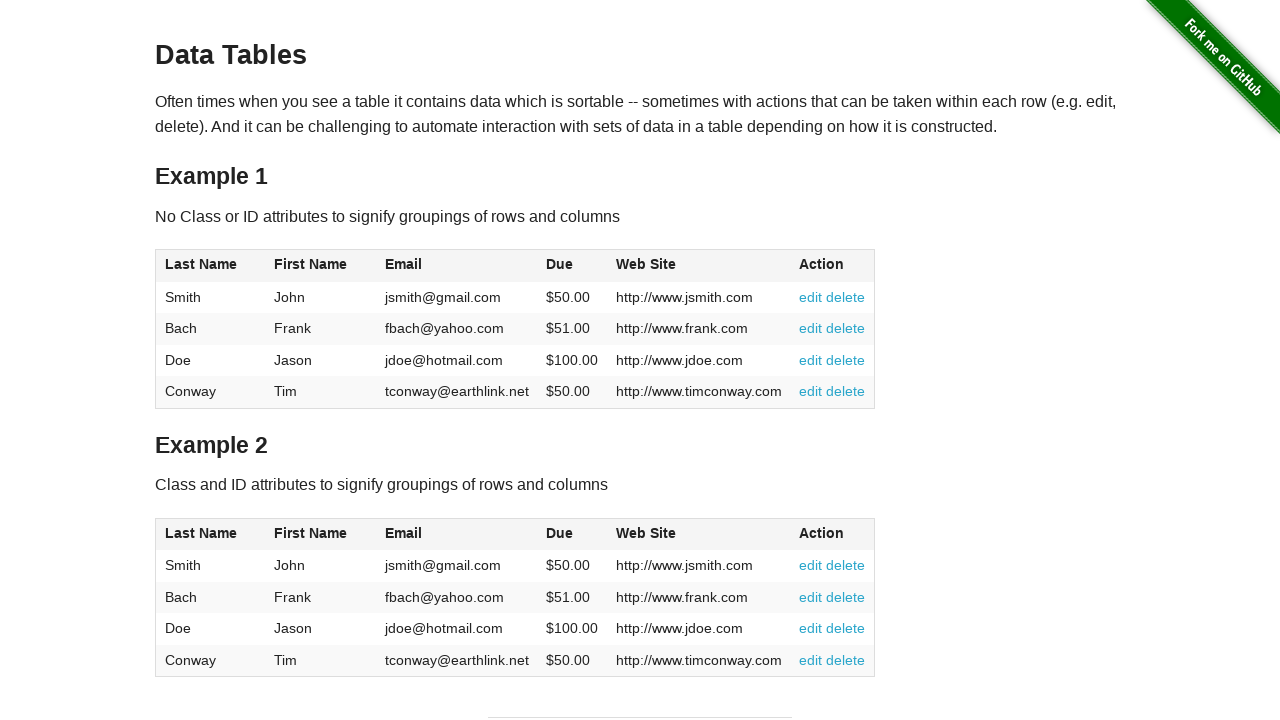

Clicked Due column header to sort table at (572, 266) on #table1 thead tr th:nth-of-type(4)
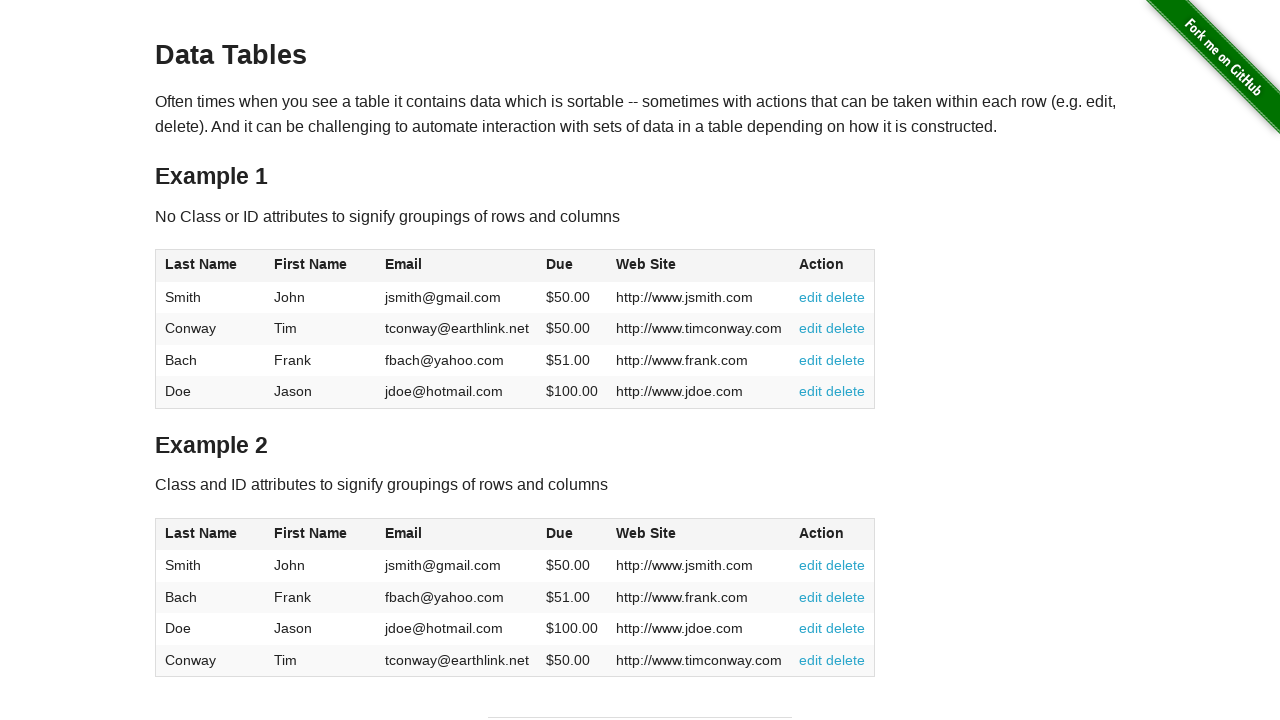

Verified Due column values are present in table body
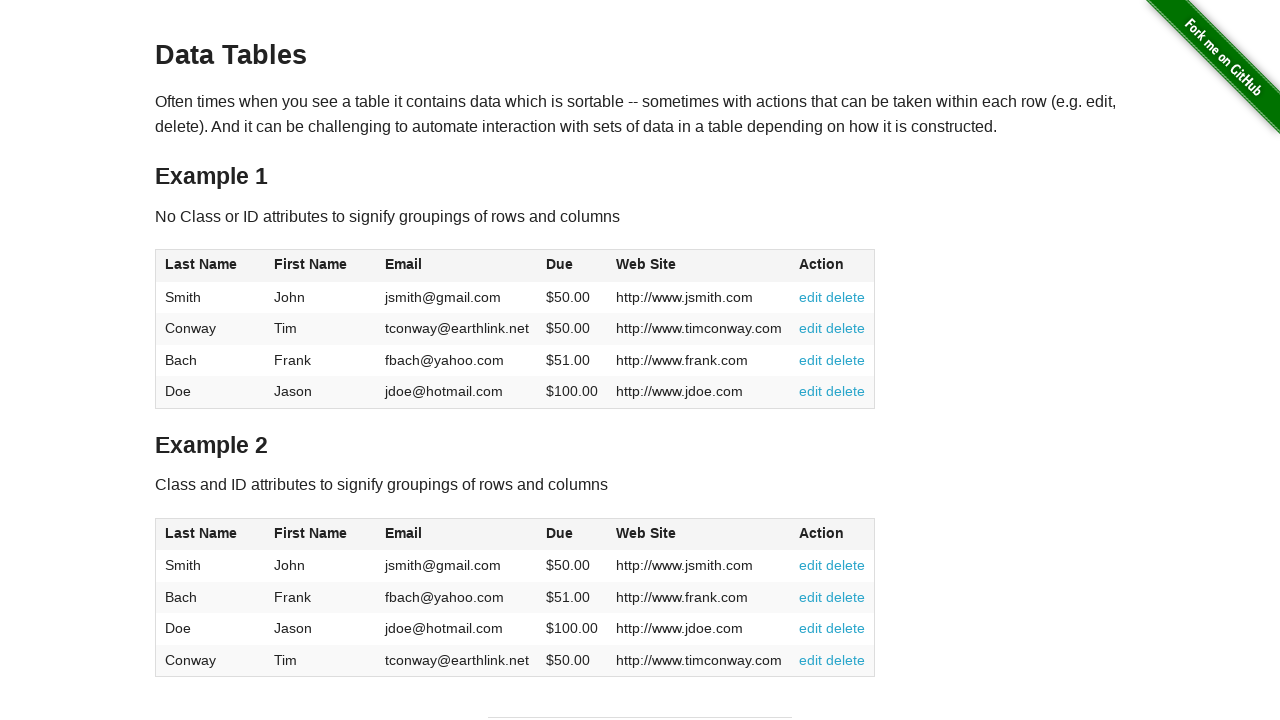

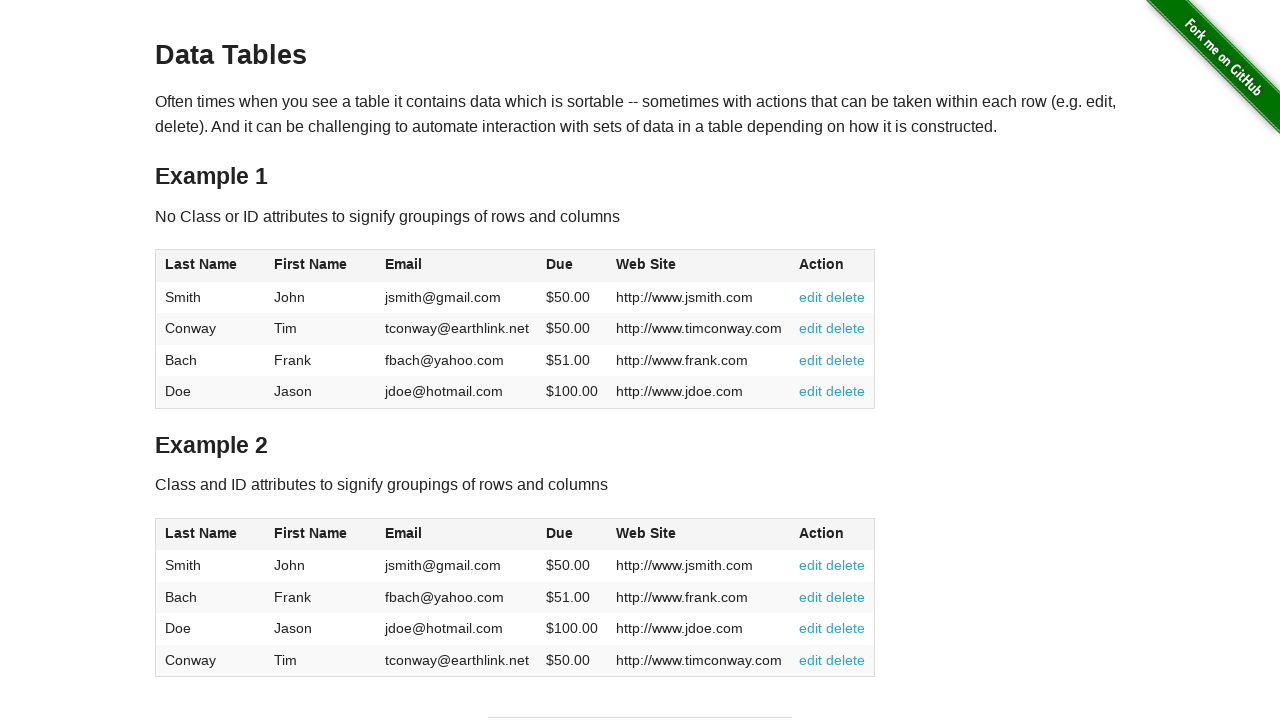